Tests that the counter displays the current number of todo items as they are added.

Starting URL: https://demo.playwright.dev/todomvc

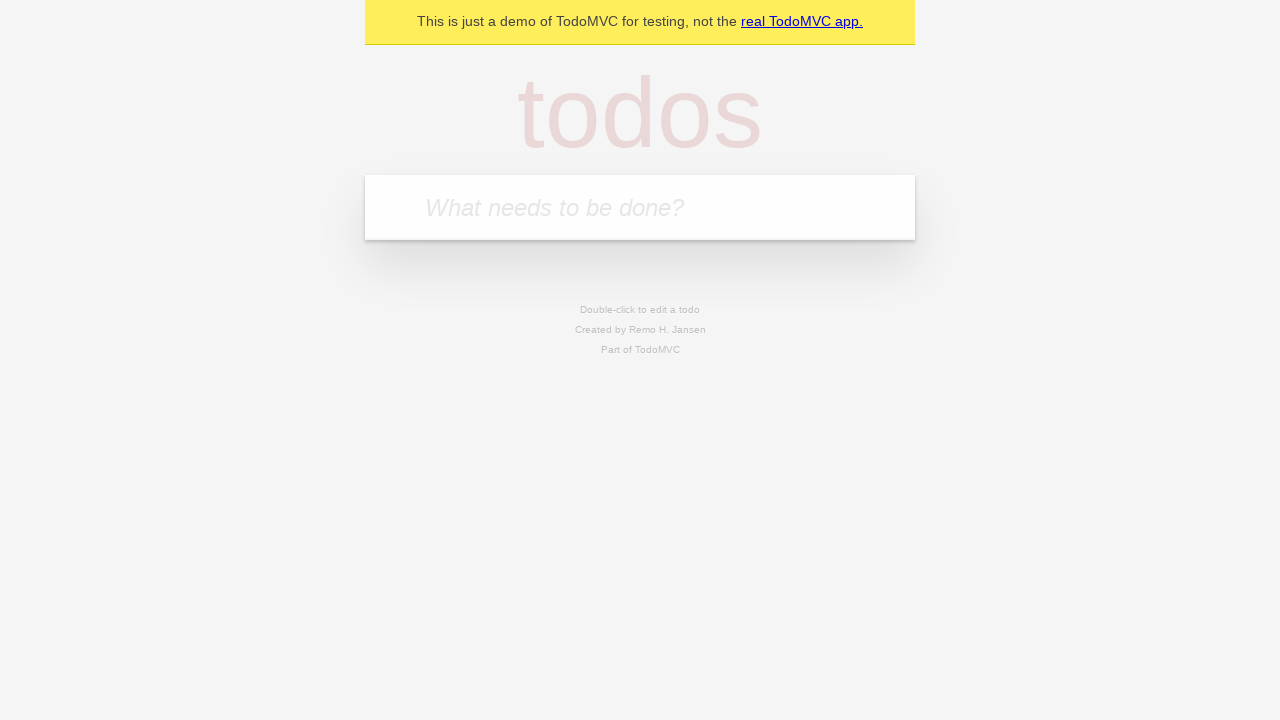

Located the todo input field
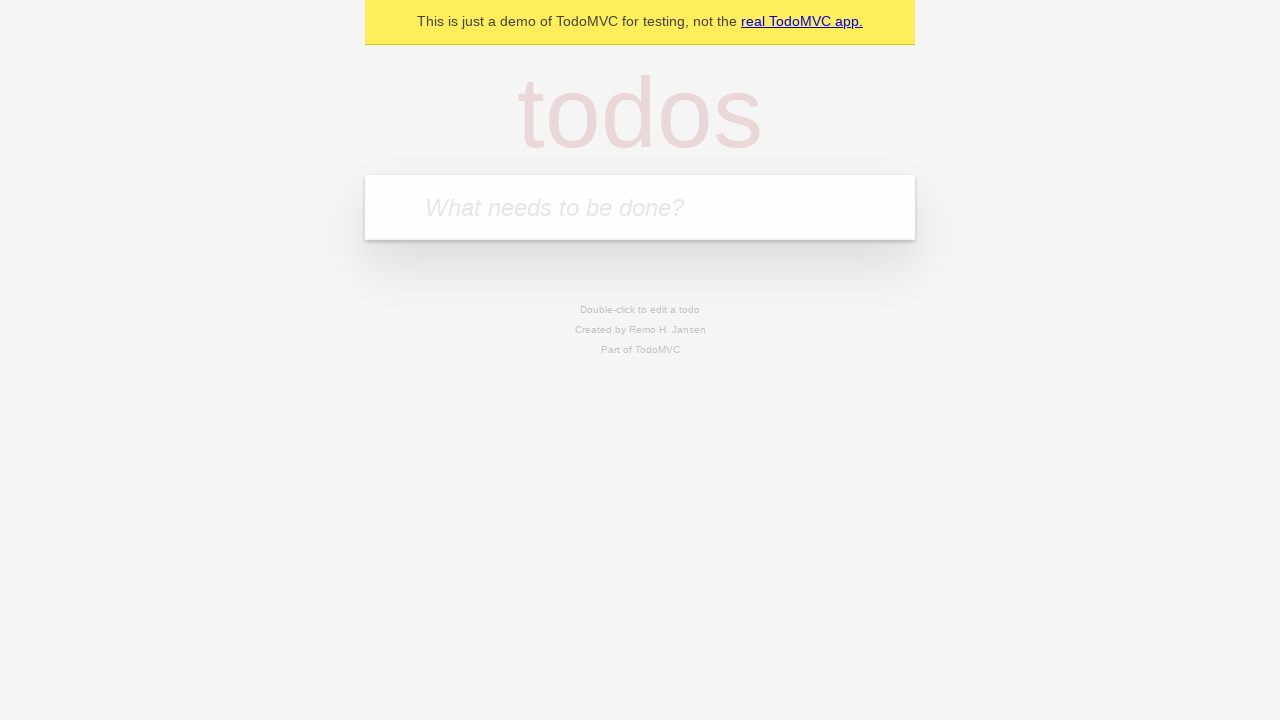

Filled todo input with 'buy some cheese' on internal:attr=[placeholder="What needs to be done?"i]
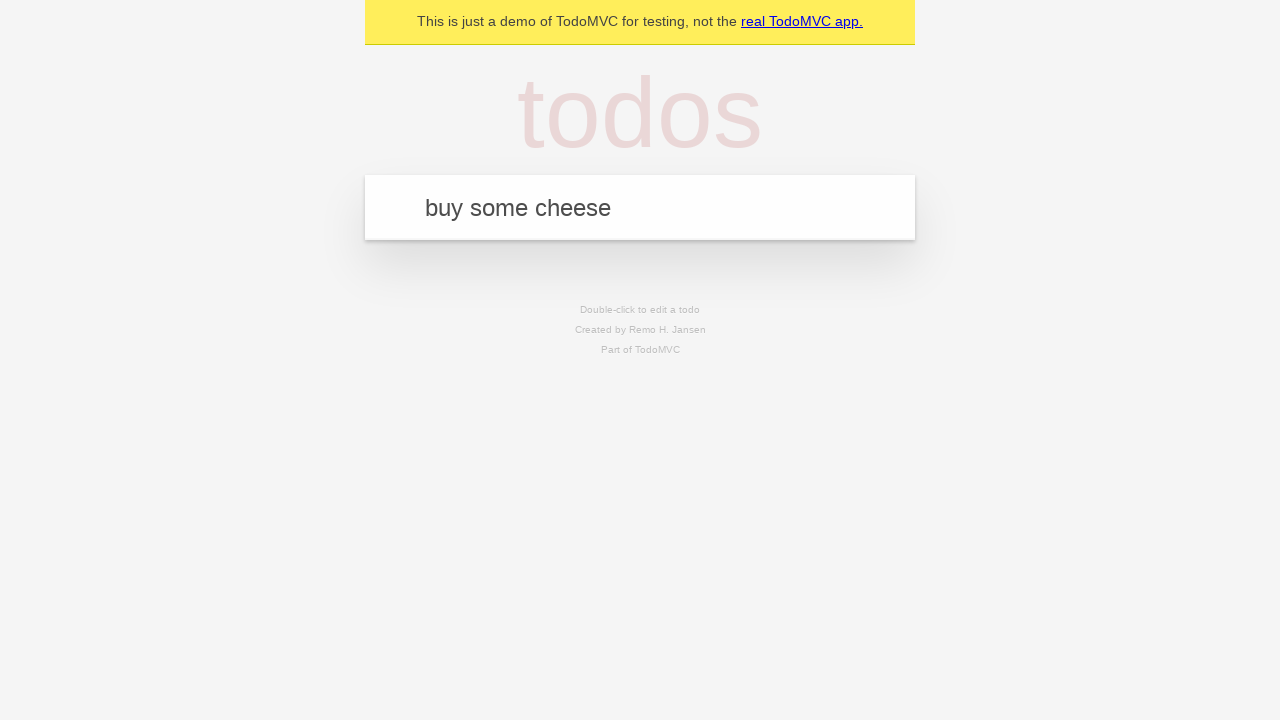

Pressed Enter to create first todo item on internal:attr=[placeholder="What needs to be done?"i]
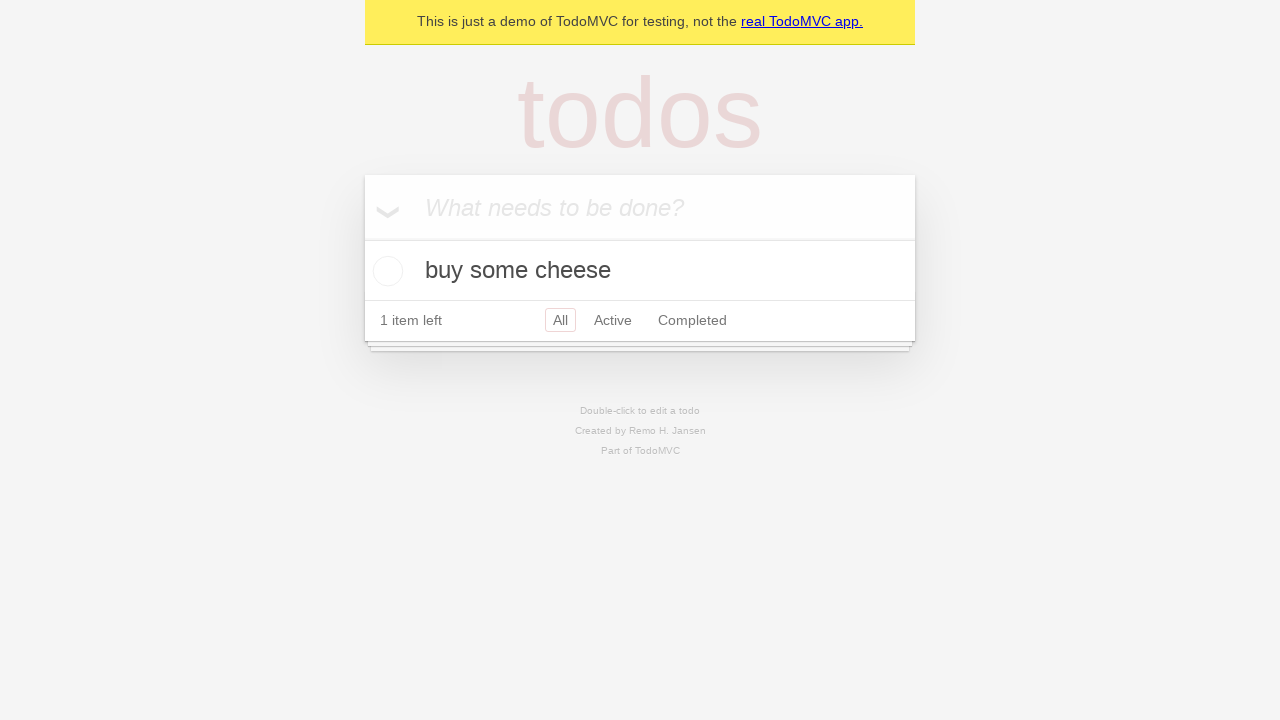

Waited for todo counter to appear showing 1 item
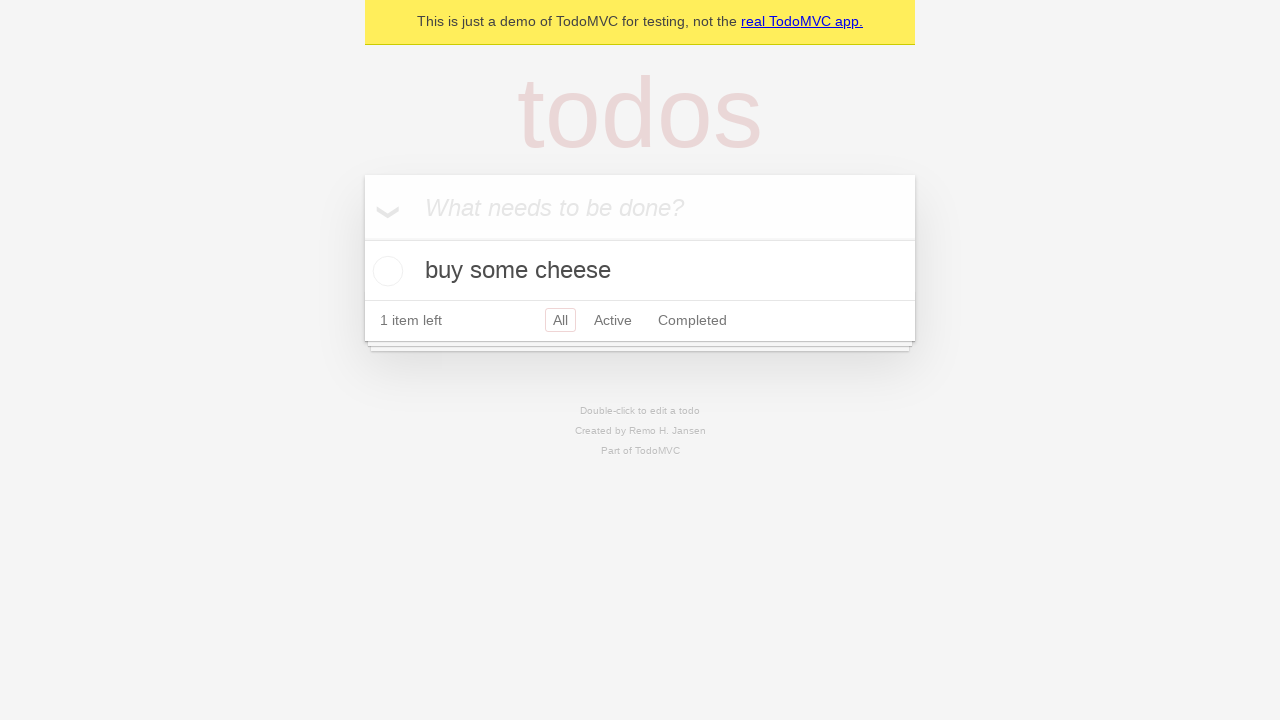

Filled todo input with 'feed the cat' on internal:attr=[placeholder="What needs to be done?"i]
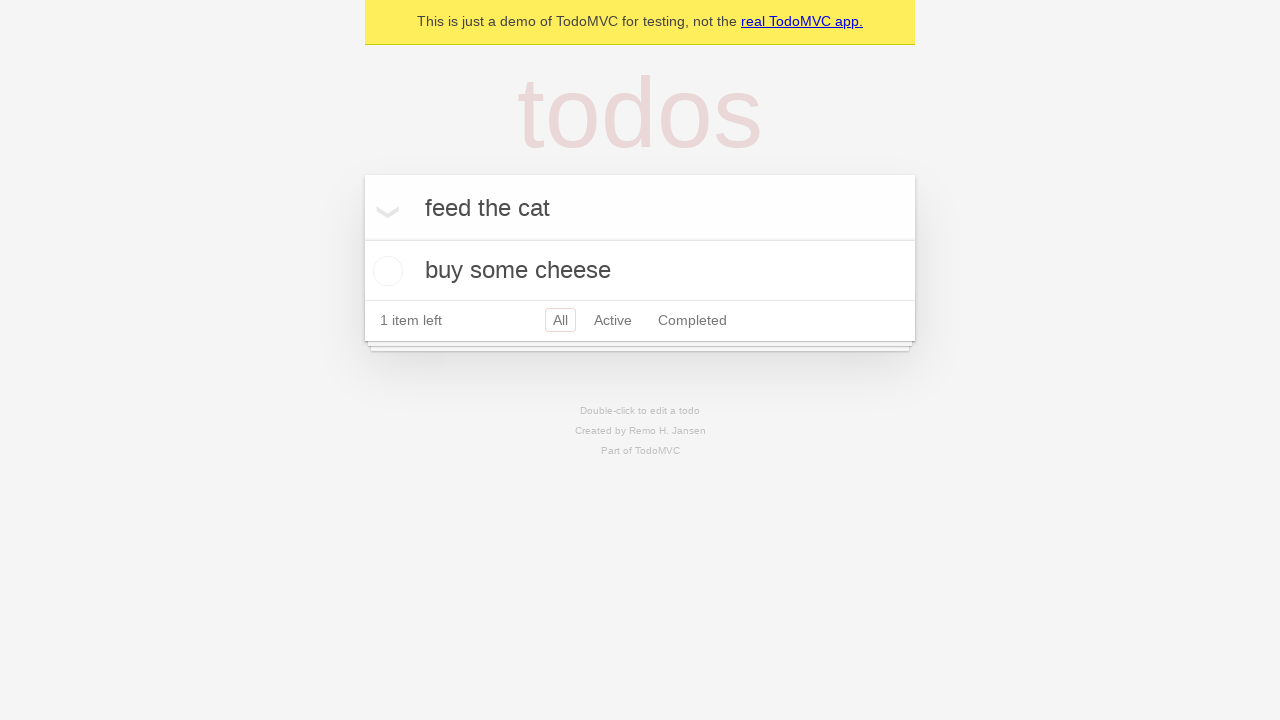

Pressed Enter to create second todo item on internal:attr=[placeholder="What needs to be done?"i]
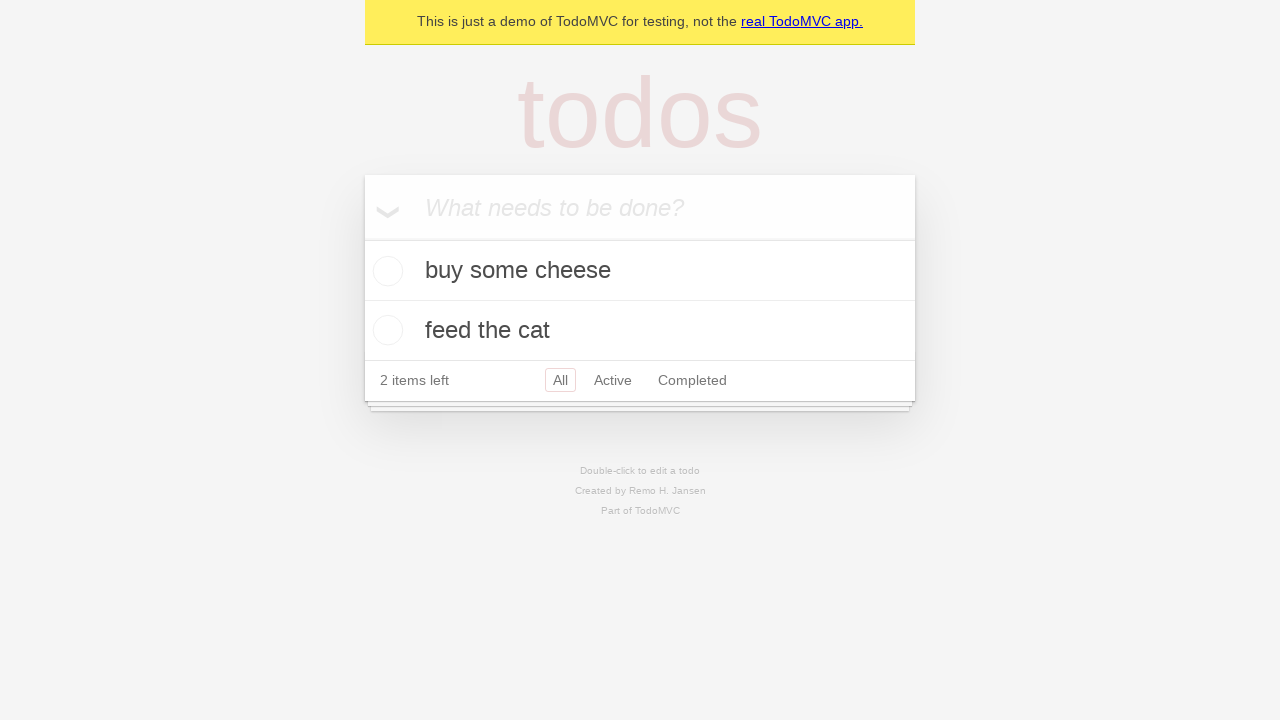

Waited for todo counter to update showing 2 items
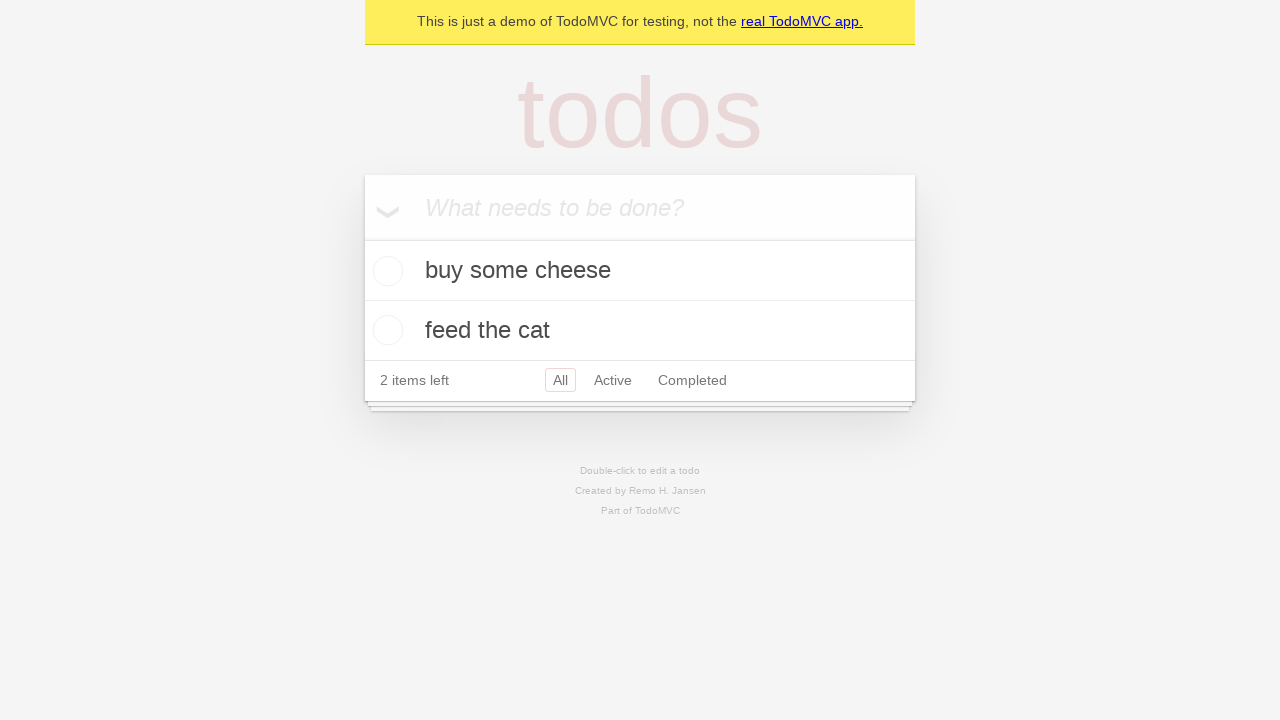

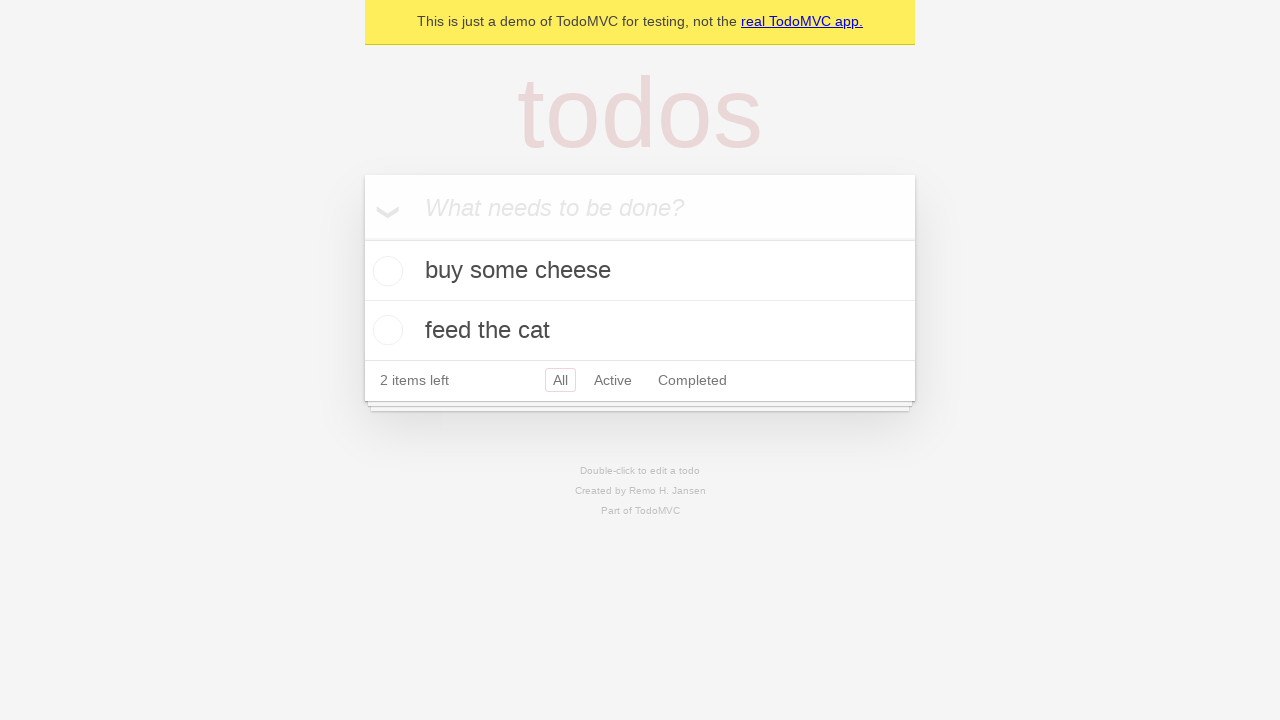